Tests pressing the SPACE key on an input element and verifies the result text displays the correct key pressed

Starting URL: http://the-internet.herokuapp.com/key_presses

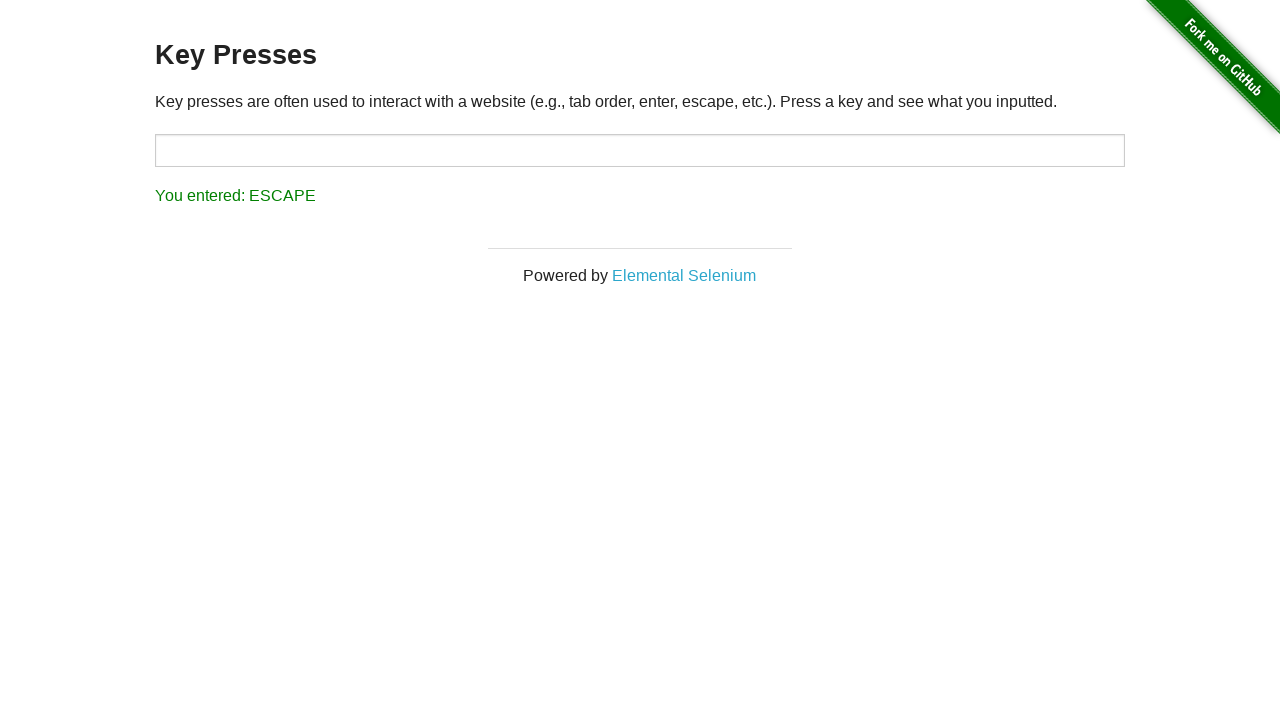

Pressed SPACE key on target input element on #target
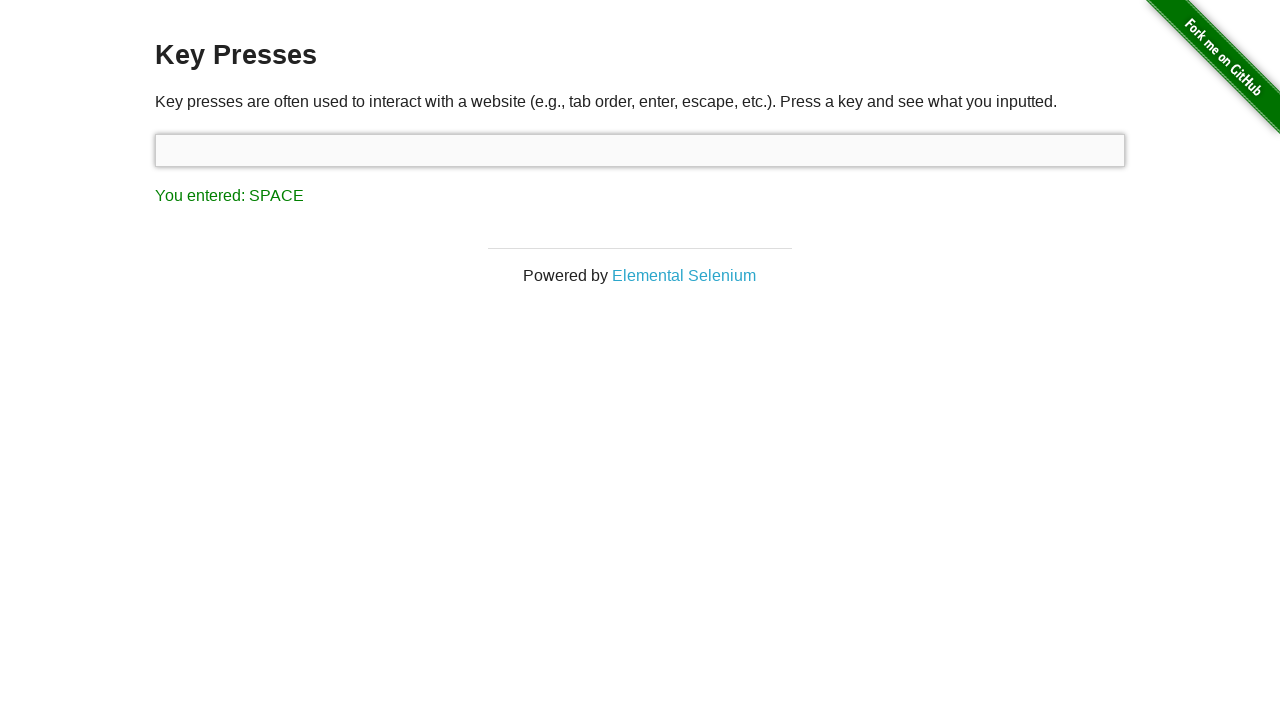

Result text element loaded
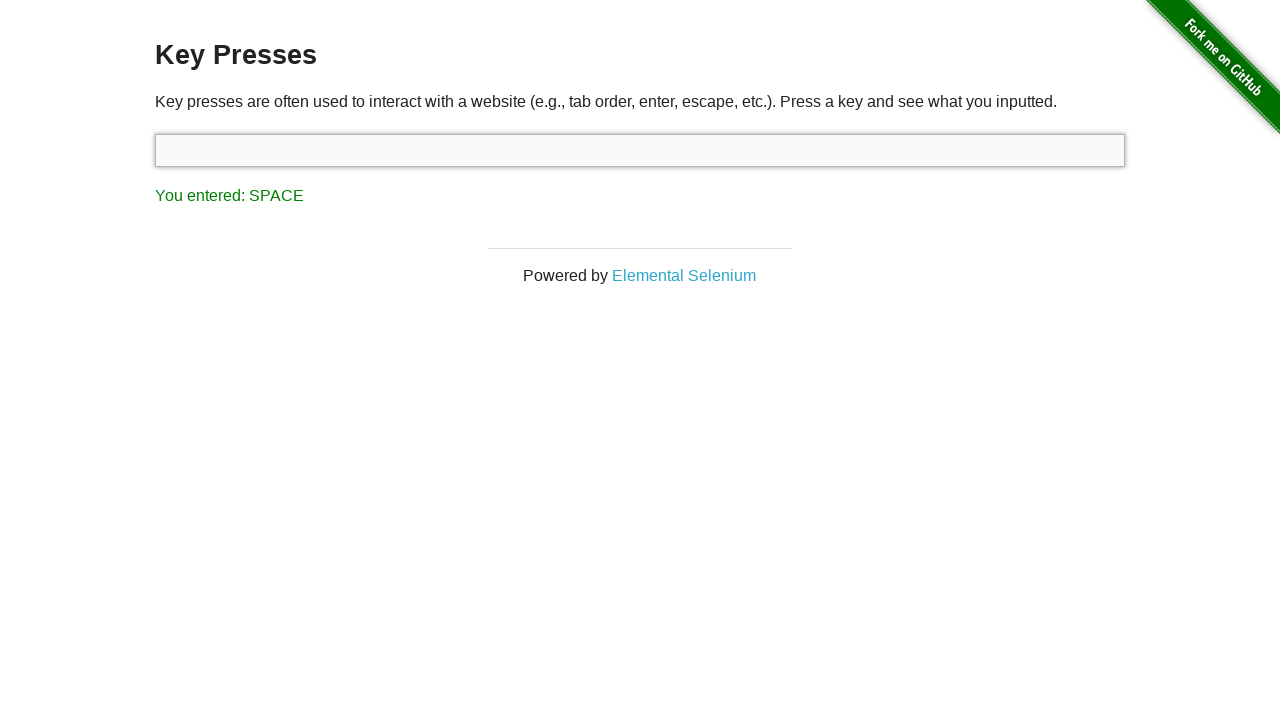

Retrieved result text content
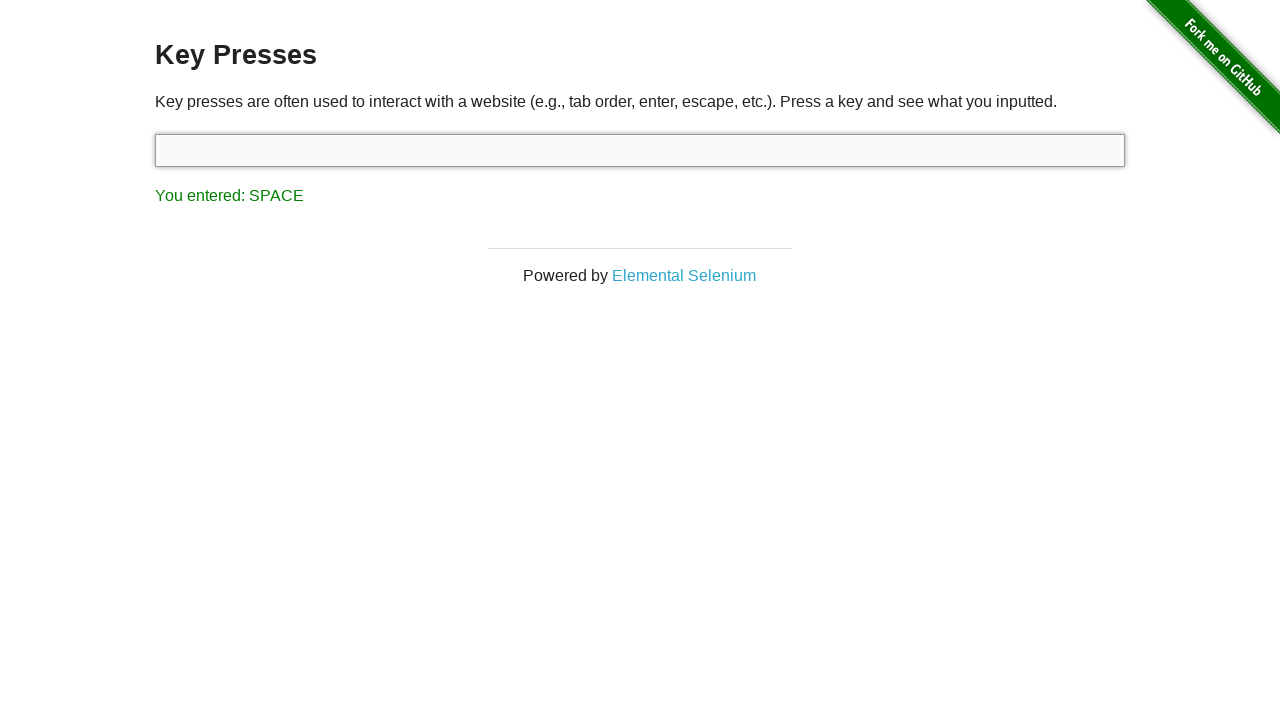

Verified result text displays 'You entered: SPACE'
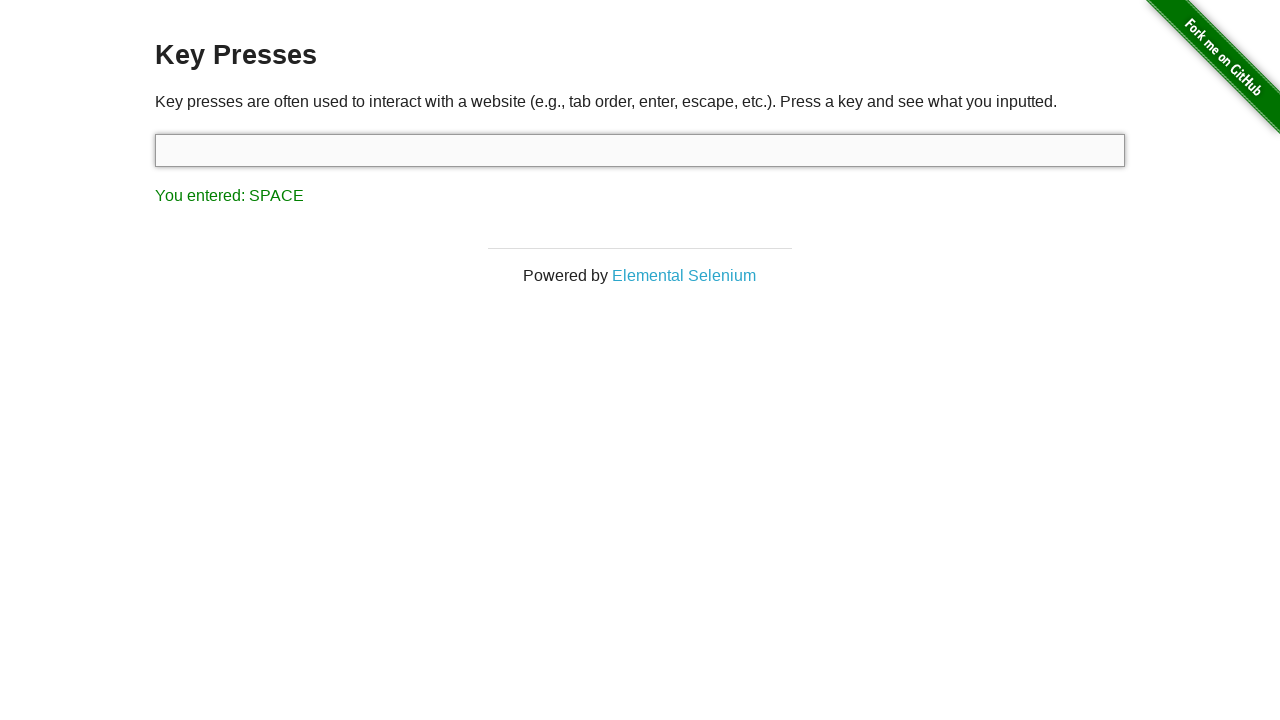

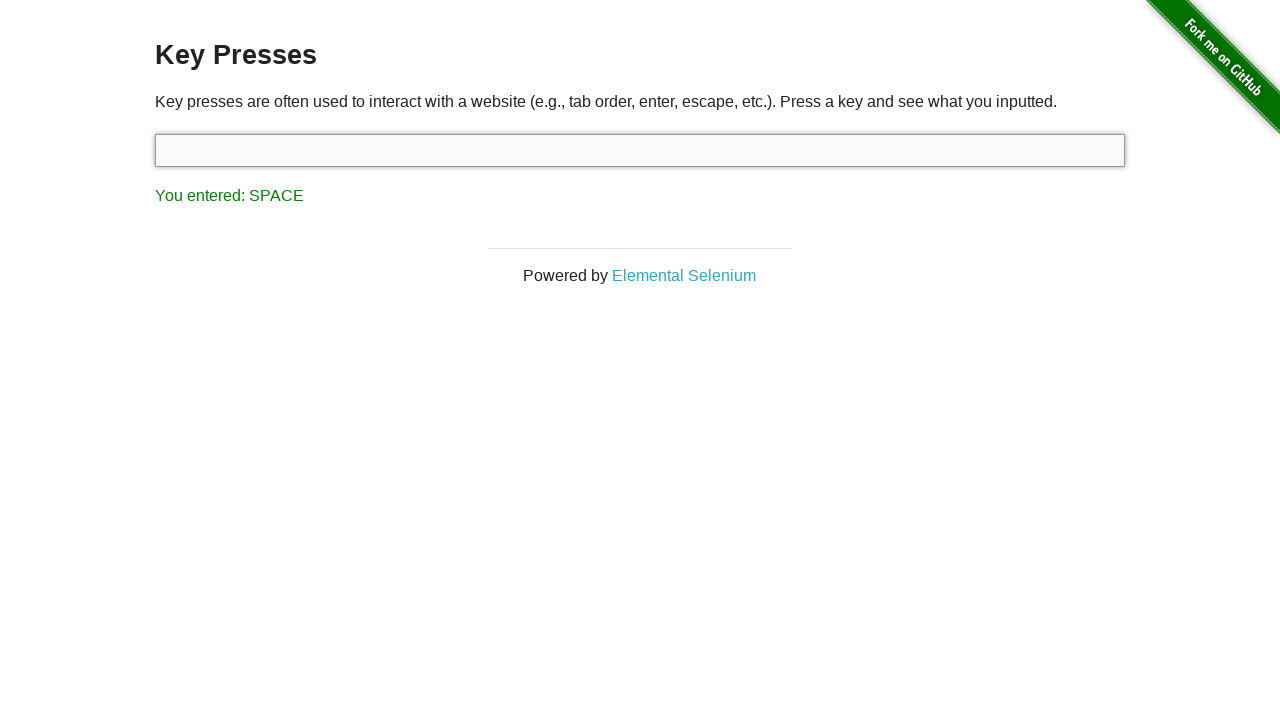